Tests JavaScript alert handling by clicking a button that triggers an alert and then accepting it

Starting URL: https://www.hyrtutorials.com/p/alertsdemo.html

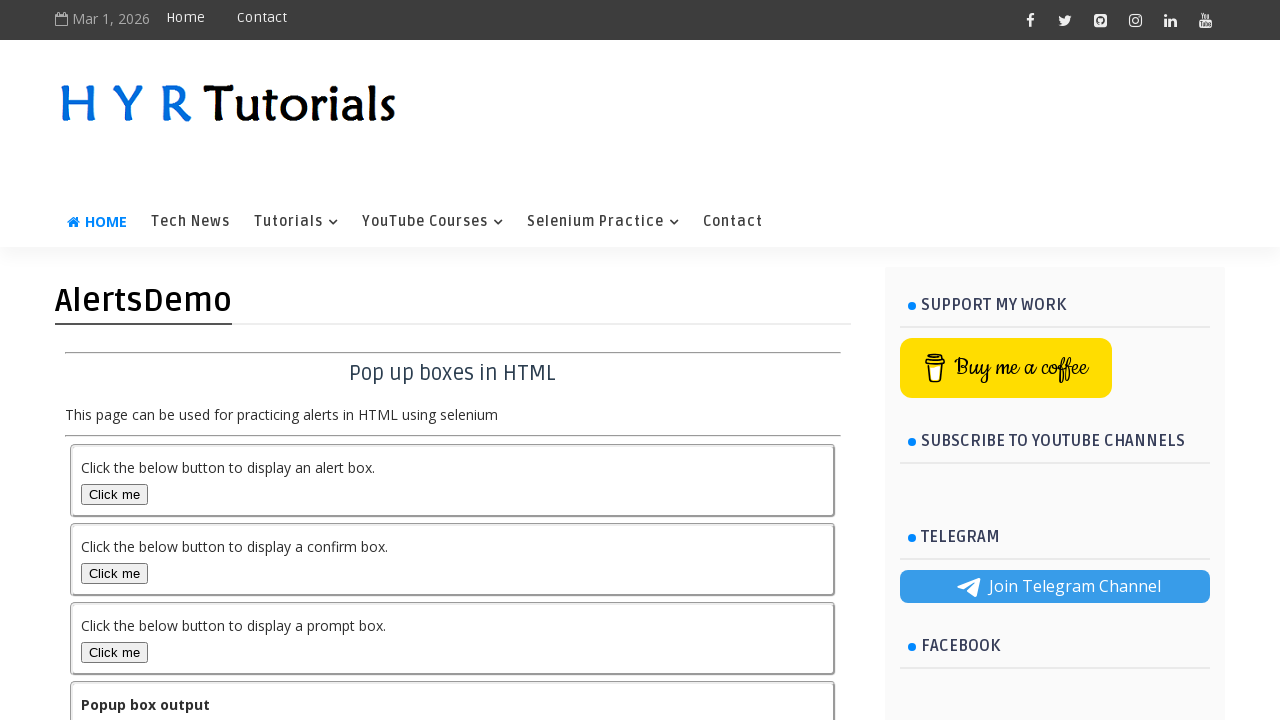

Set up dialog handler to accept alerts
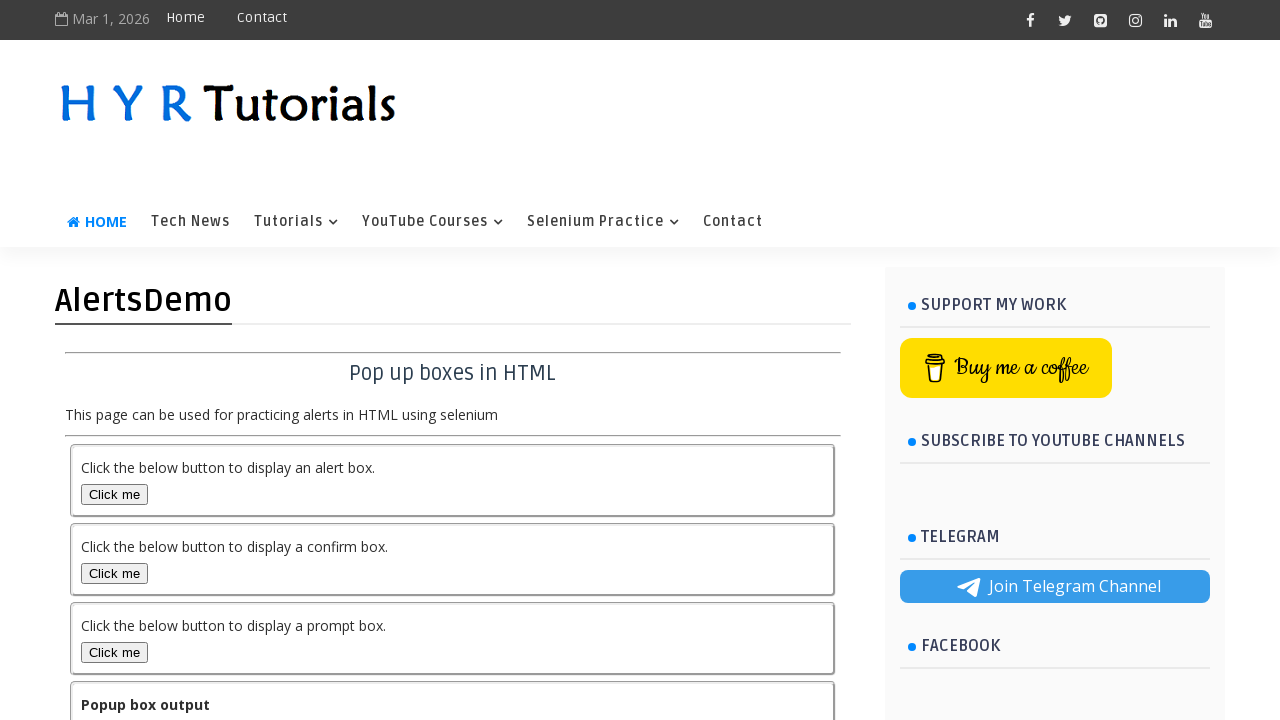

Alert button is present and ready
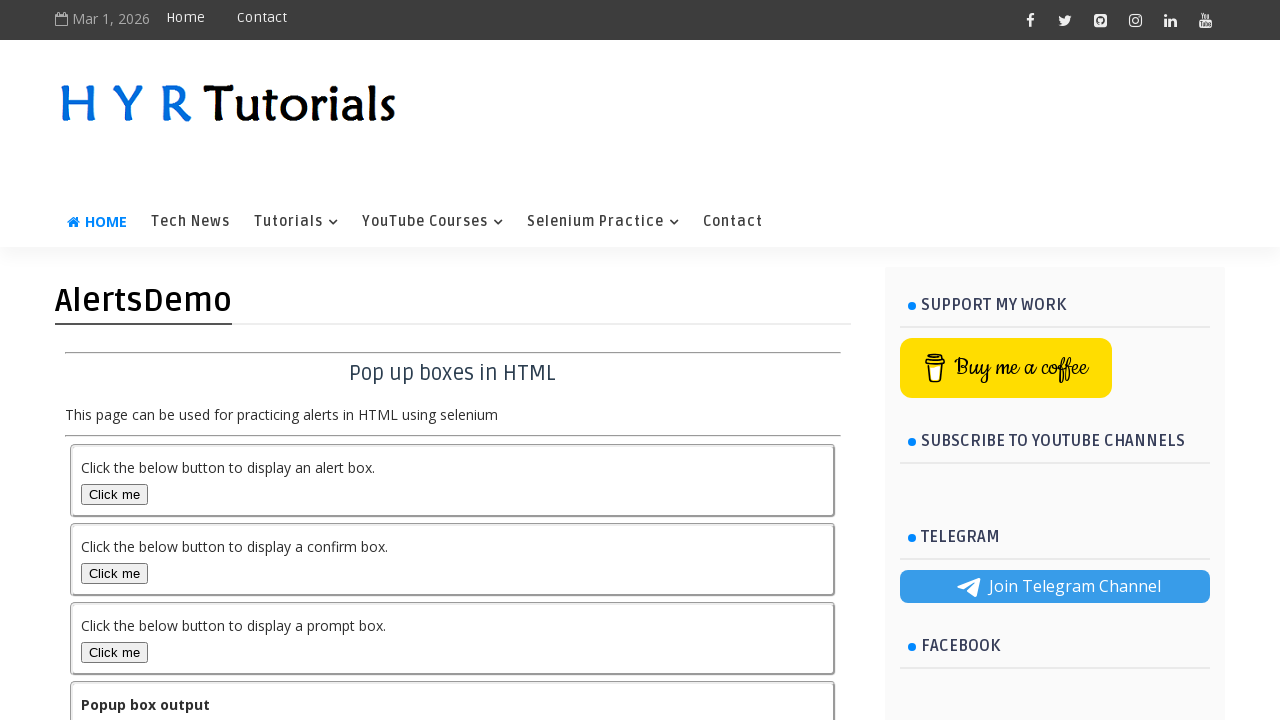

Clicked the alert button to trigger JavaScript alert at (114, 494) on button#alertBox
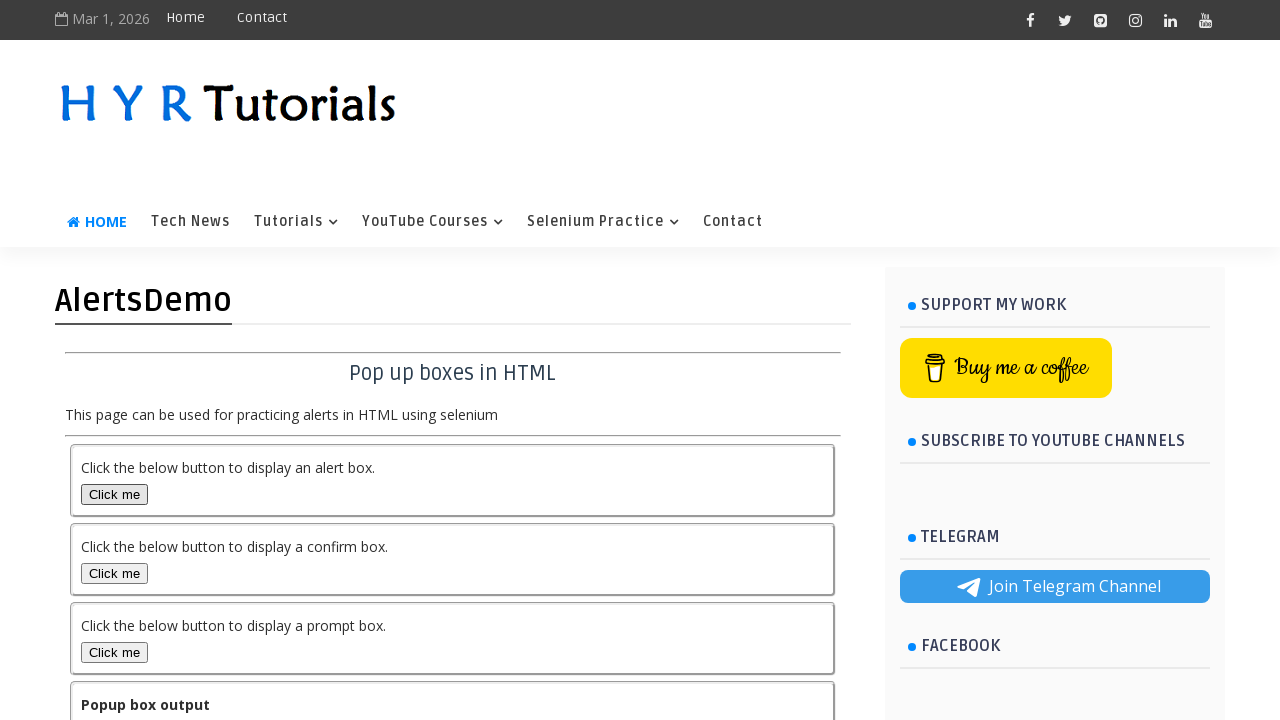

Alert was accepted and dialog closed
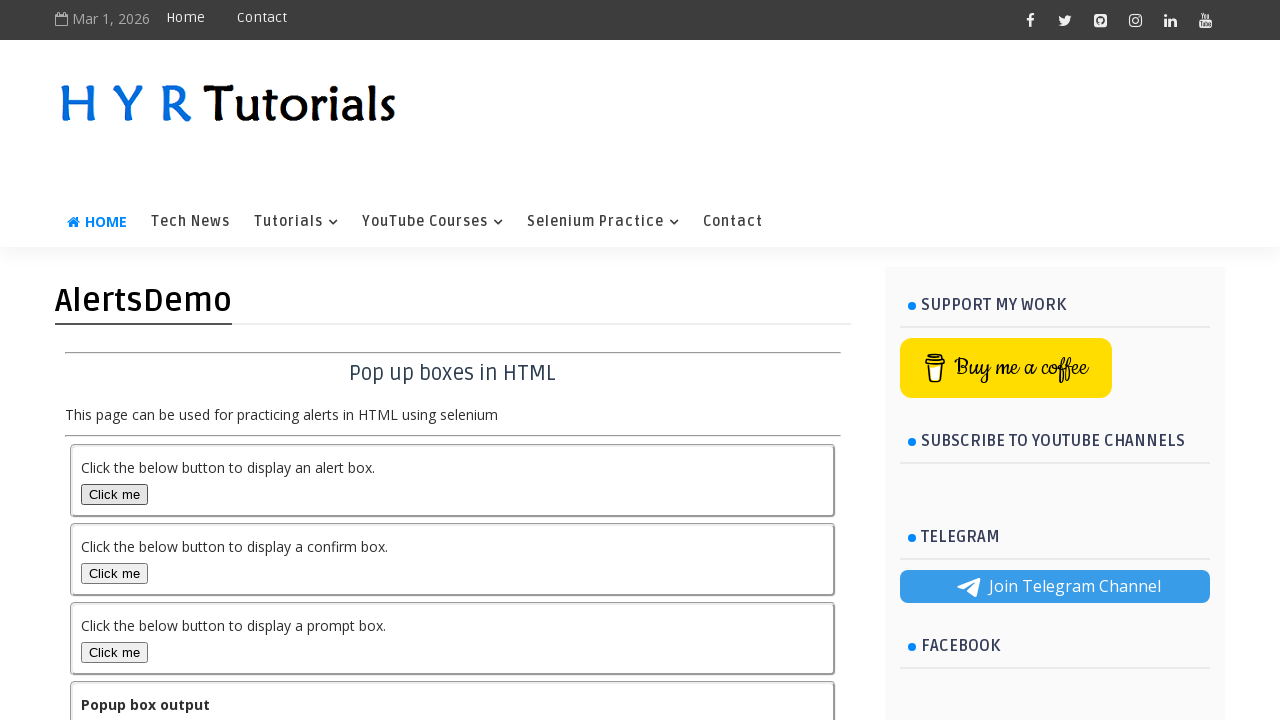

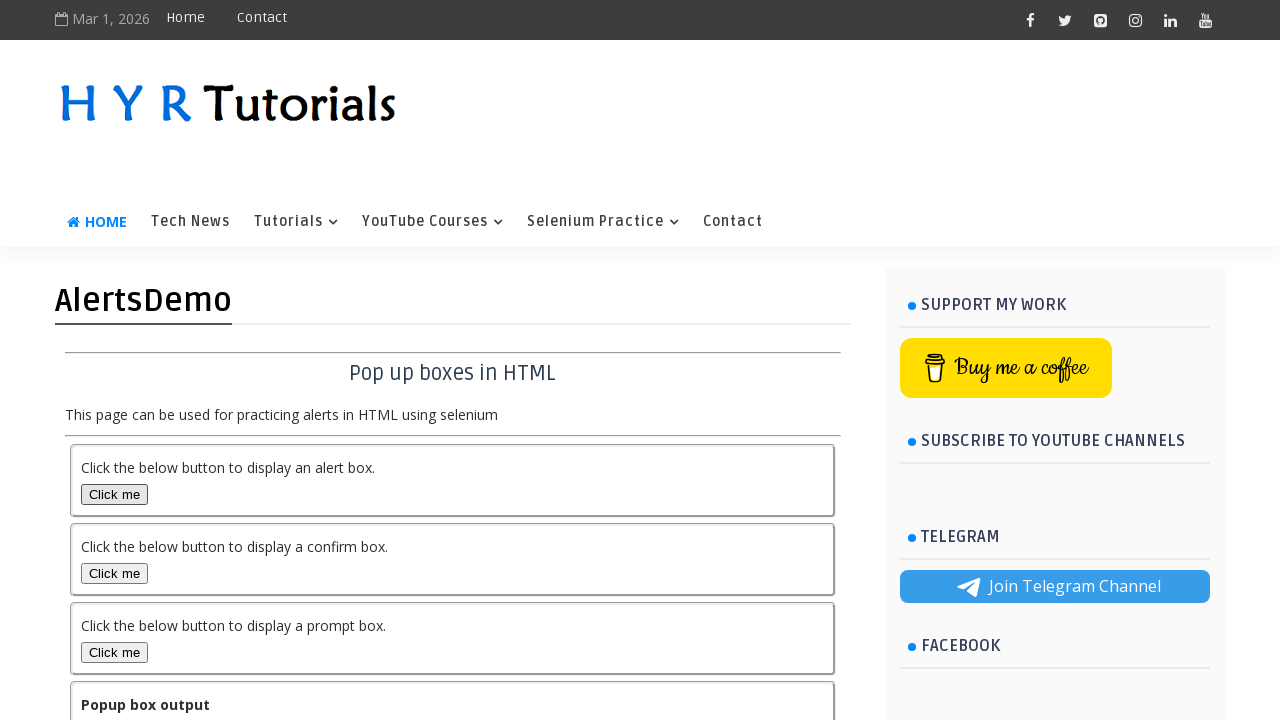